Tests hover functionality on user profile cards by hovering over each profile to reveal hidden elements like username and profile link

Starting URL: http://the-internet.herokuapp.com/hovers

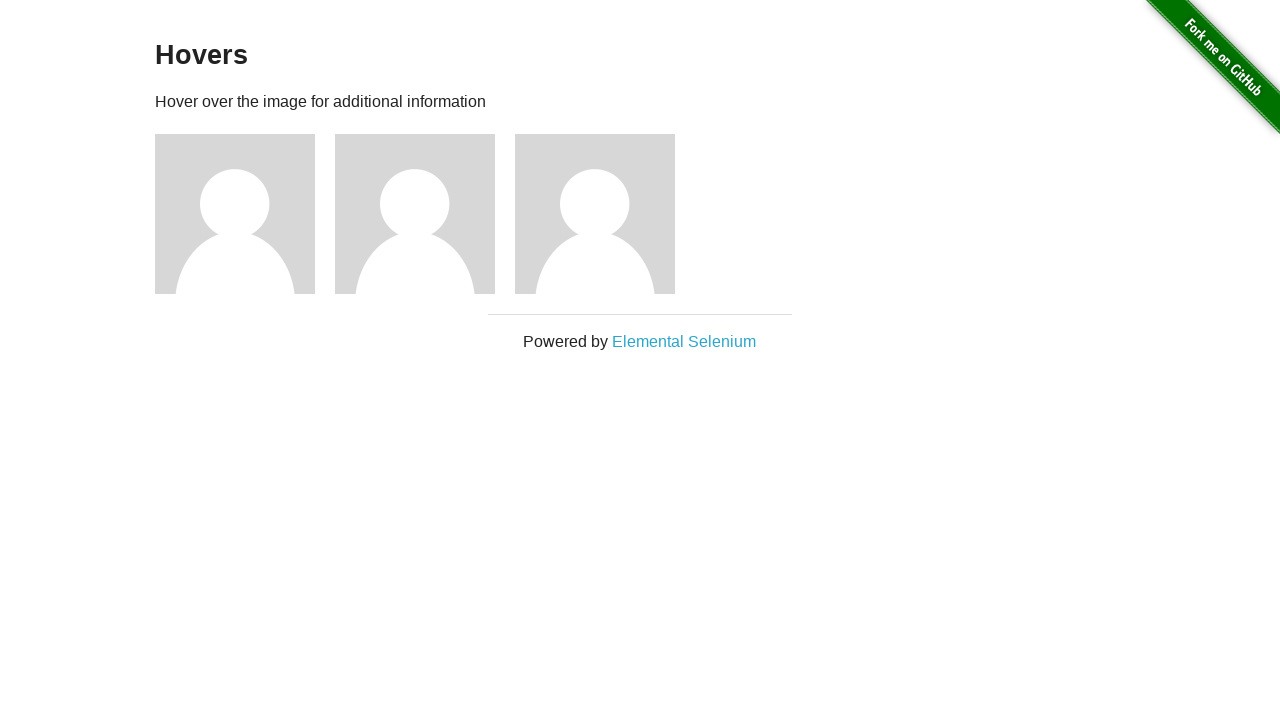

Located all user profile card elements (.figure)
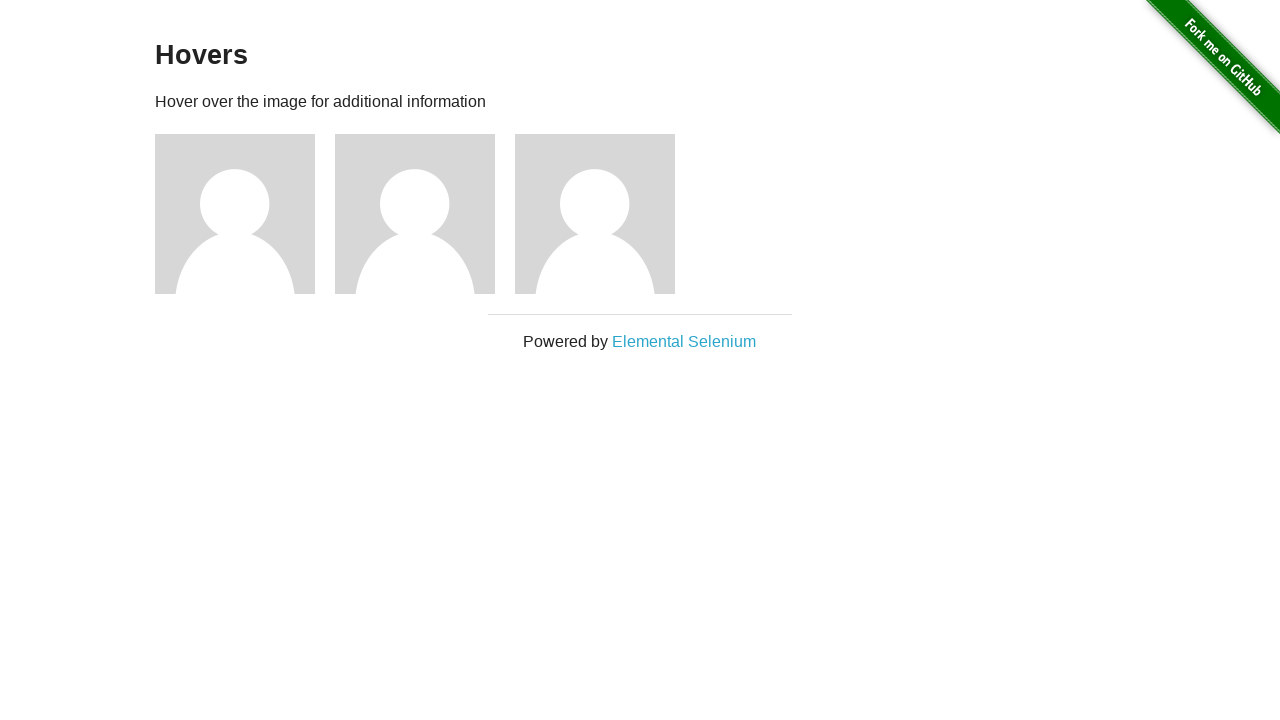

Located all username elements (h5 tags)
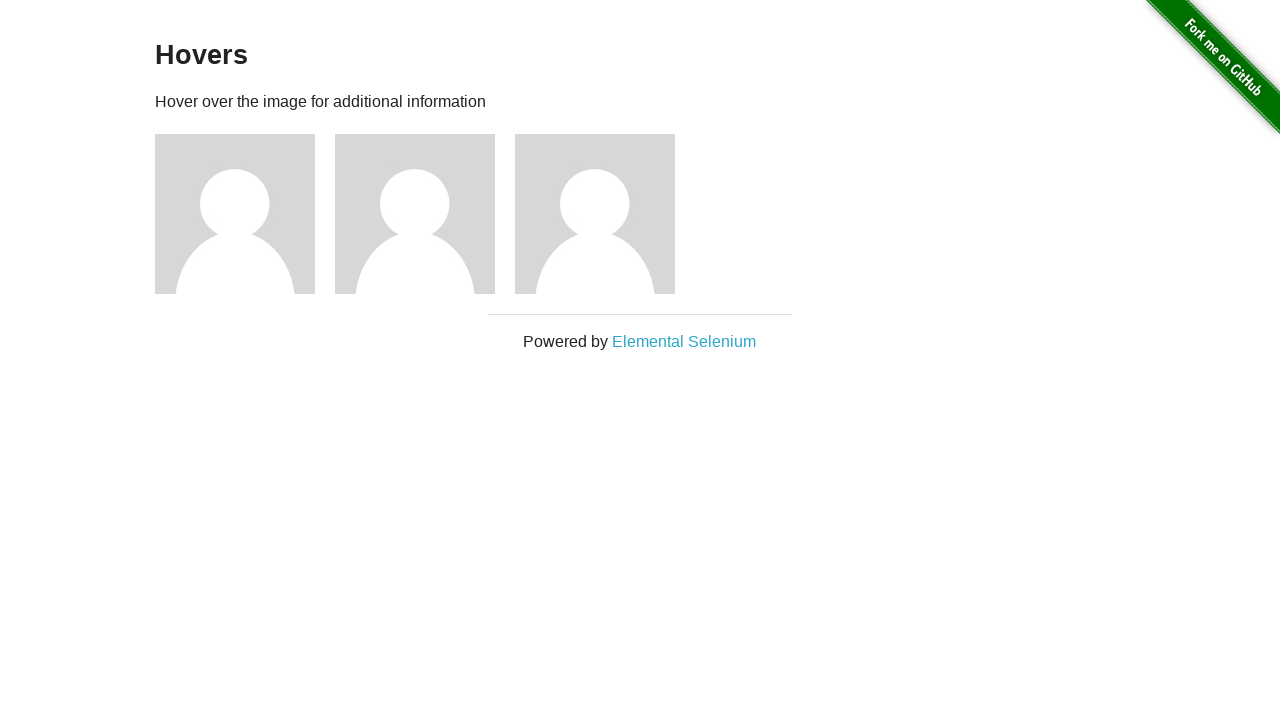

Located all profile link elements
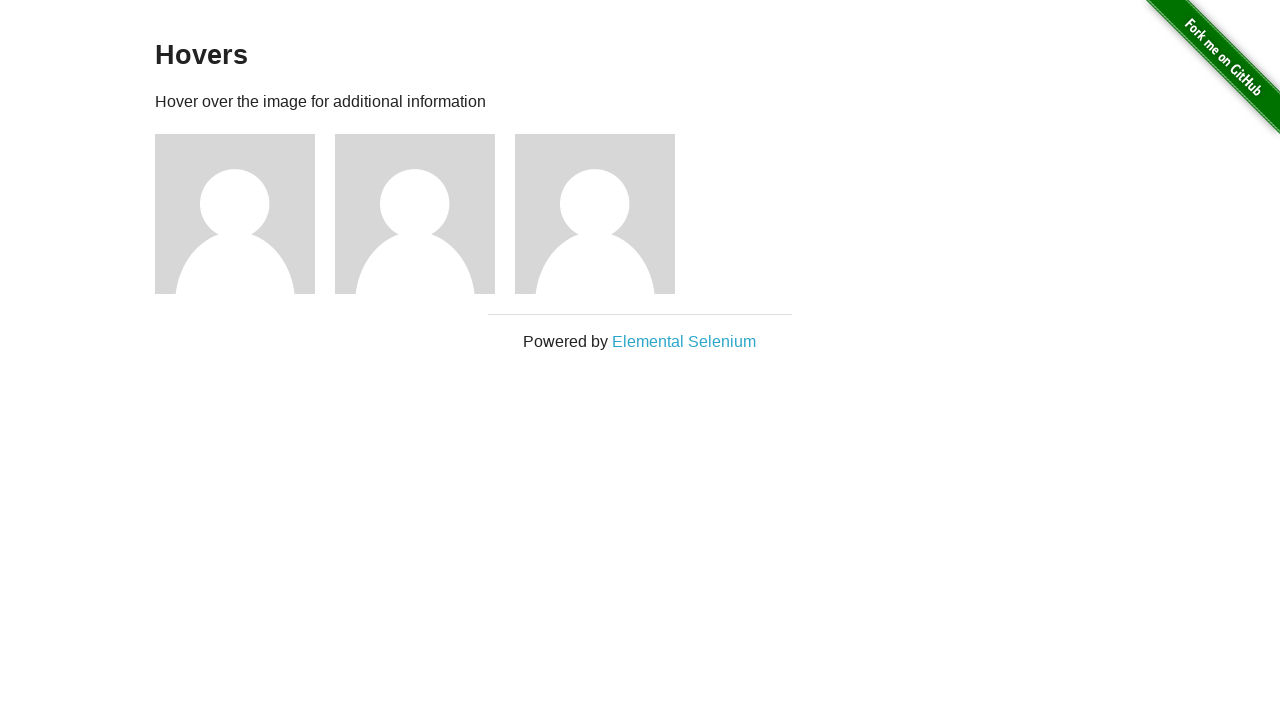

Verified username 1 is hidden initially
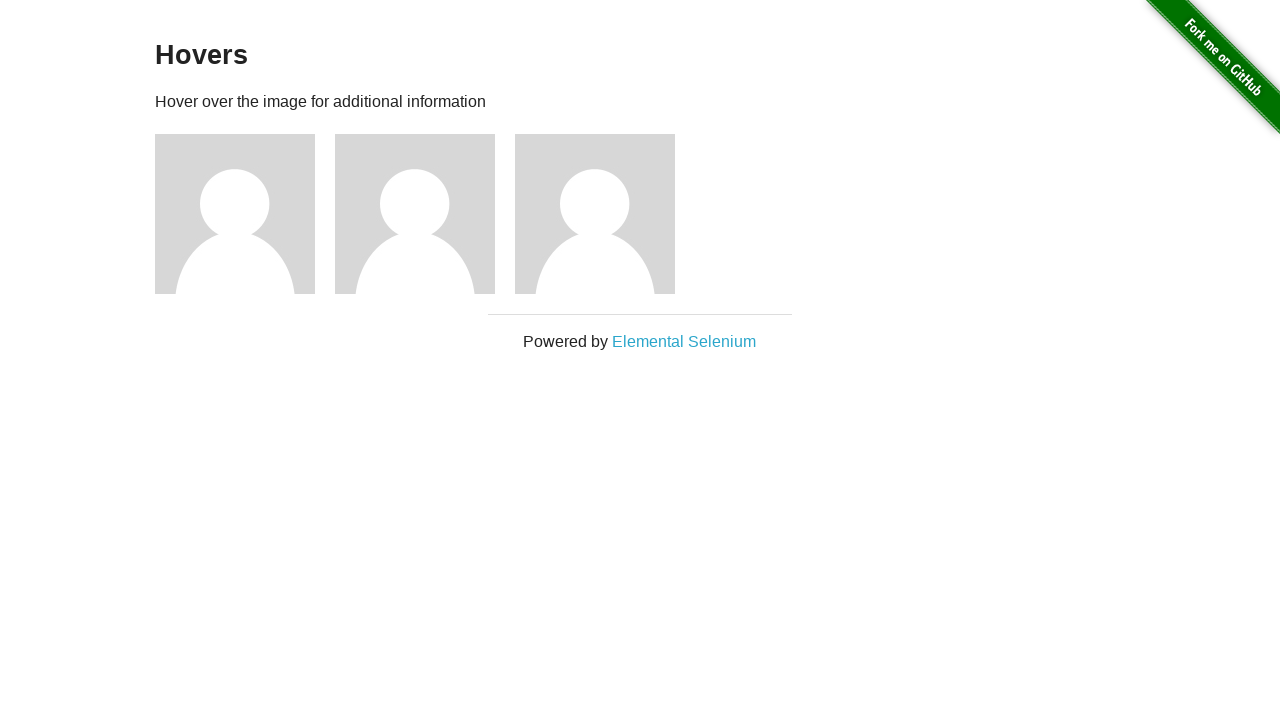

Verified profile link 1 is hidden initially
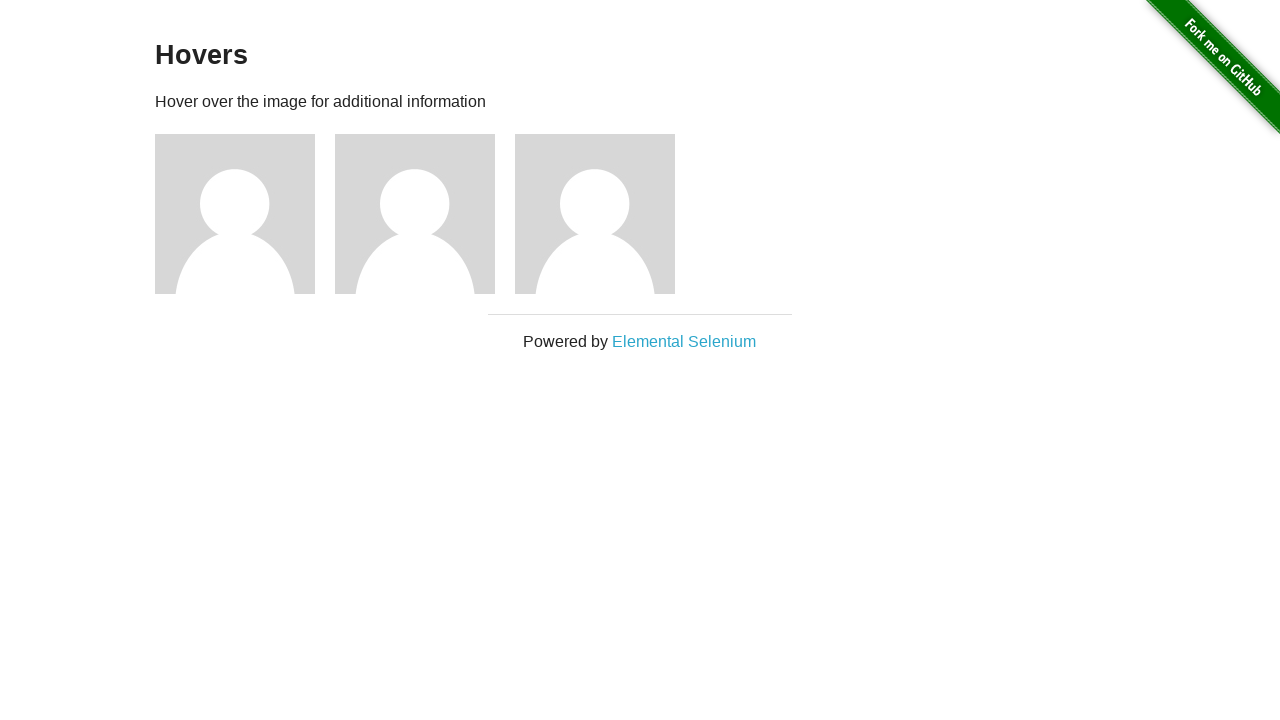

Hovered over profile 1 at (245, 214) on .figure >> nth=0
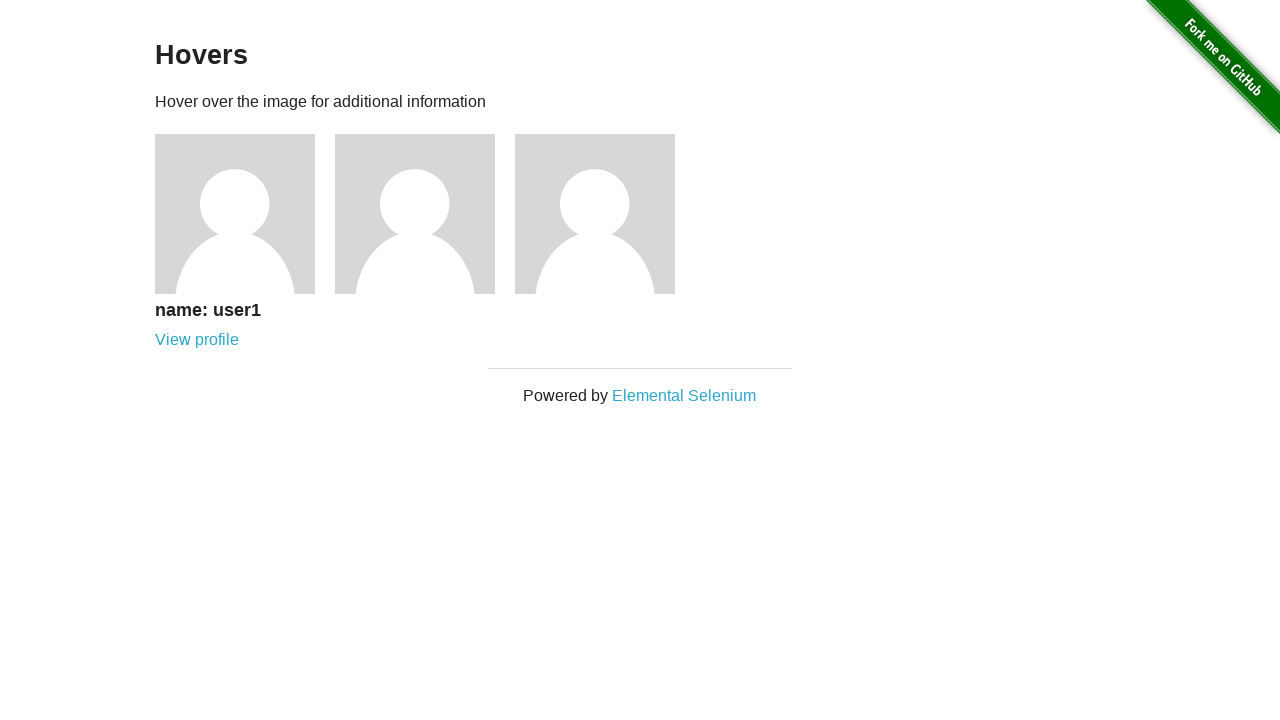

Verified username 1 is now visible on hover
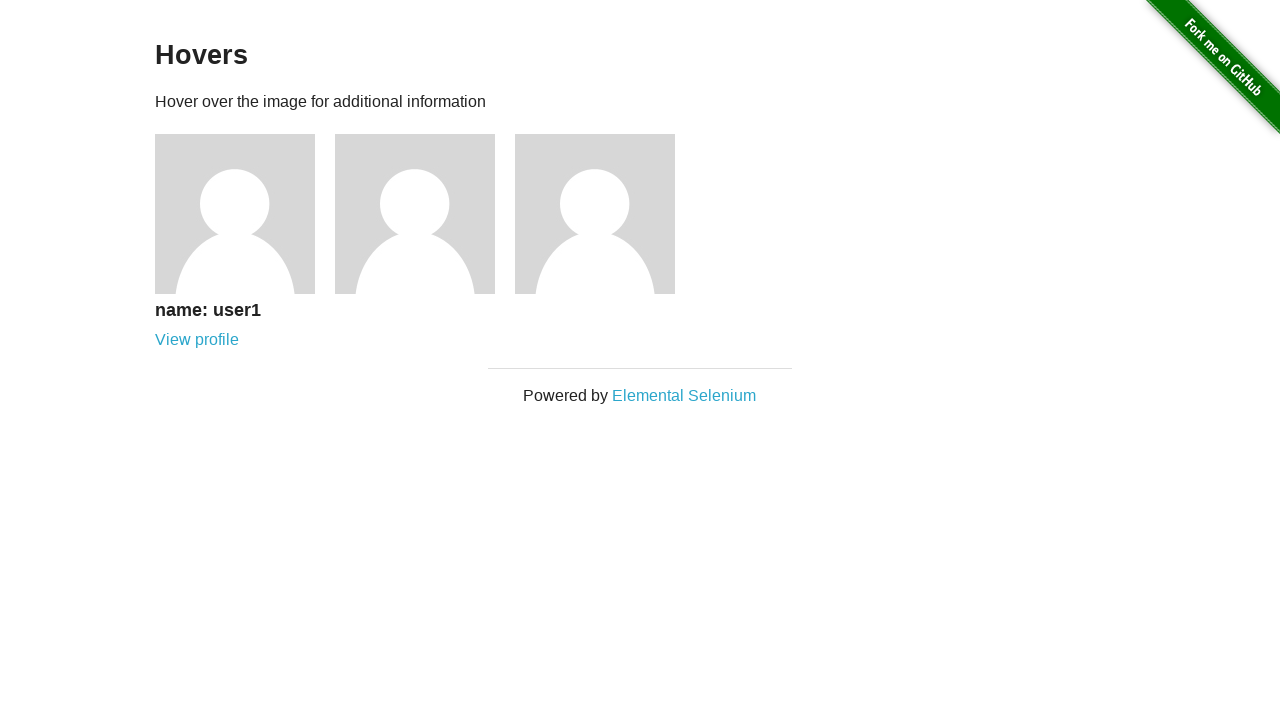

Verified profile link 1 is now visible on hover
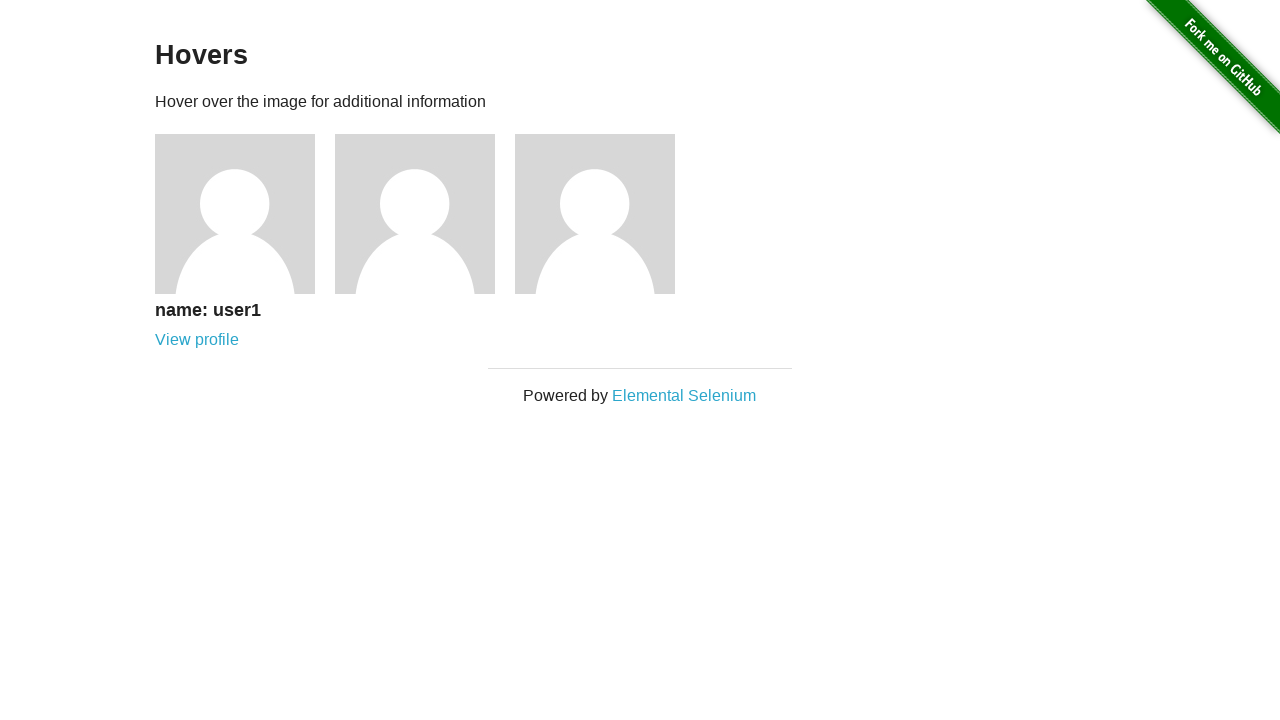

Verified username 1 text content matches expected value 'name: user1'
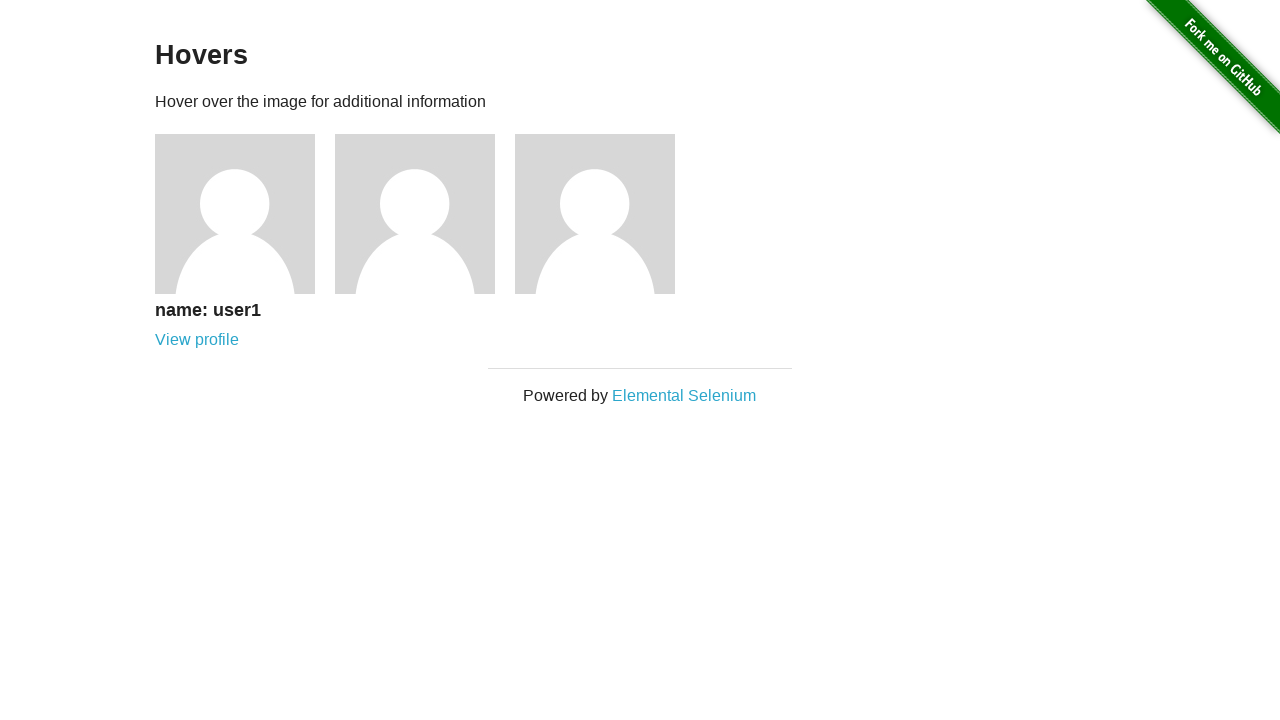

Clicked profile link 1 at (197, 340) on xpath=//a[text()='View profile'] >> nth=0
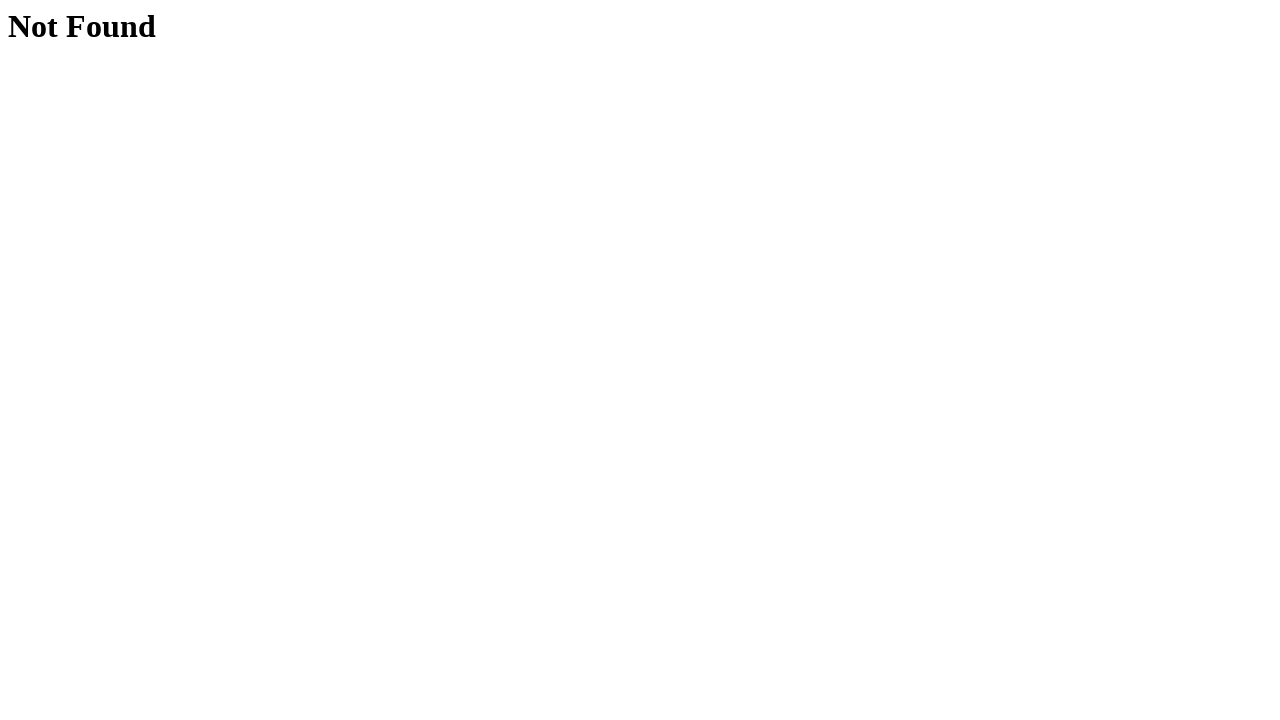

Navigated back to hovers page after clicking profile 1
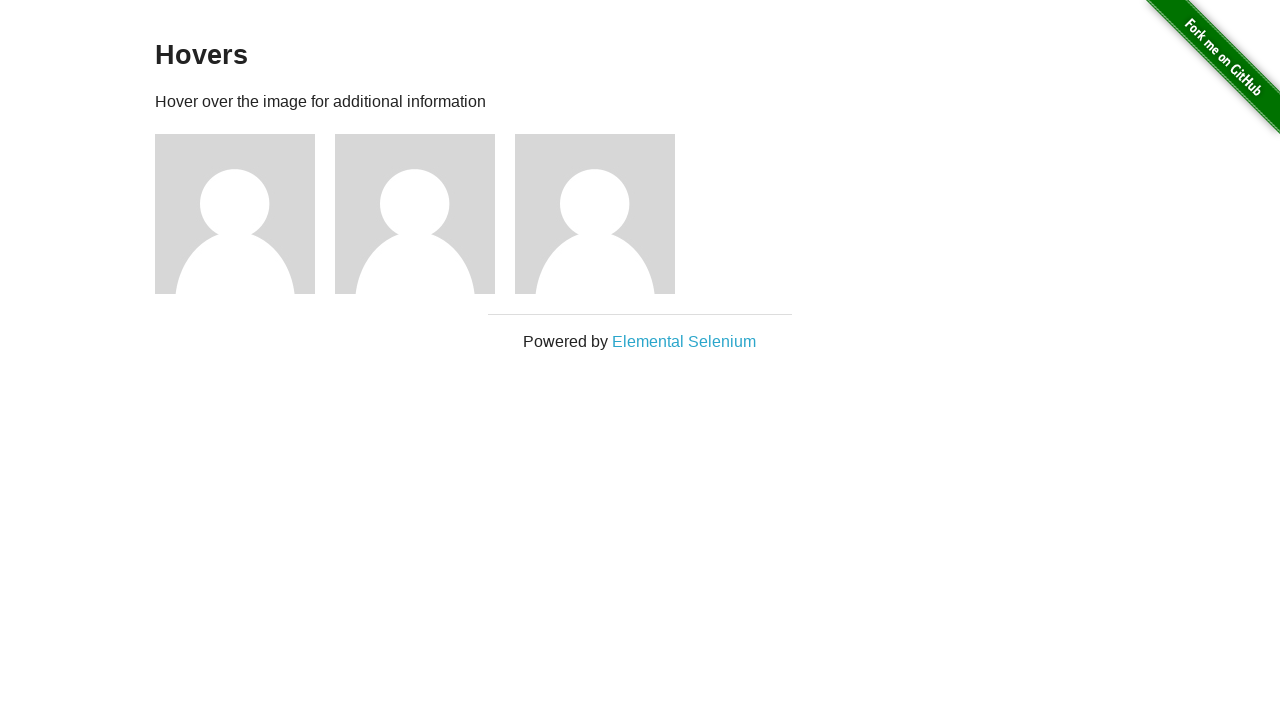

Re-fetched all user profile card elements after navigation
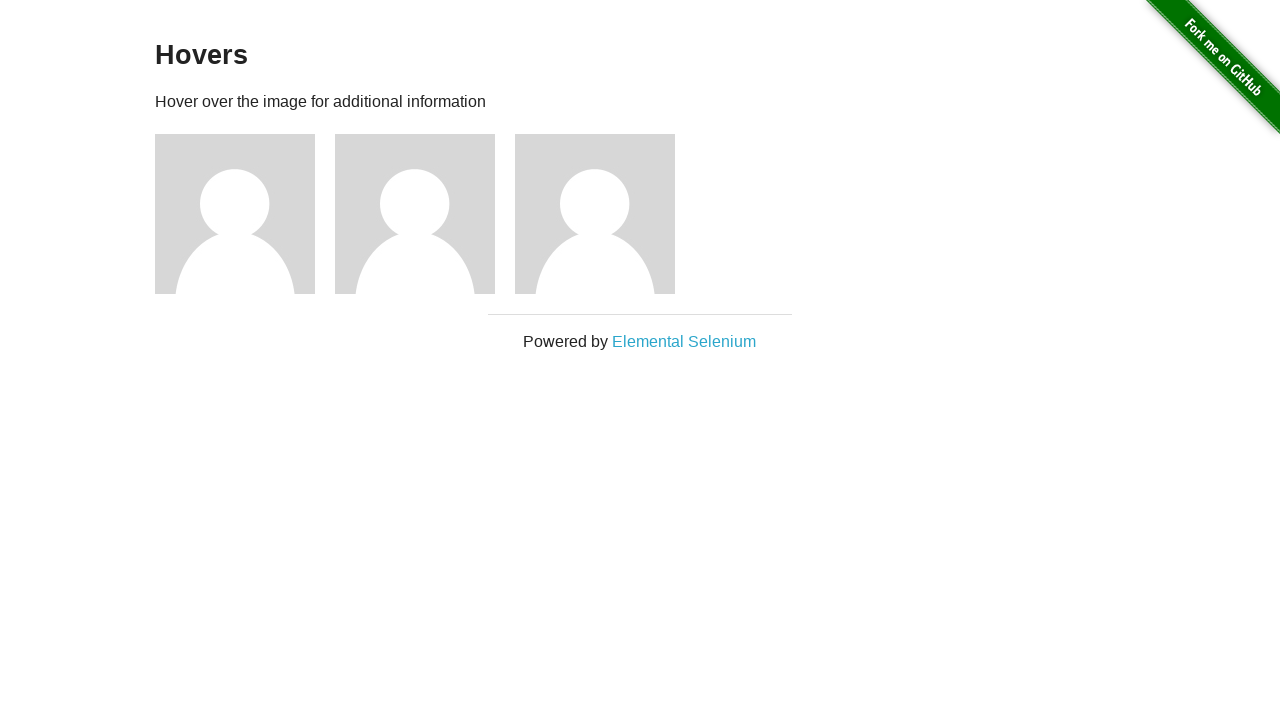

Re-fetched all username elements after navigation
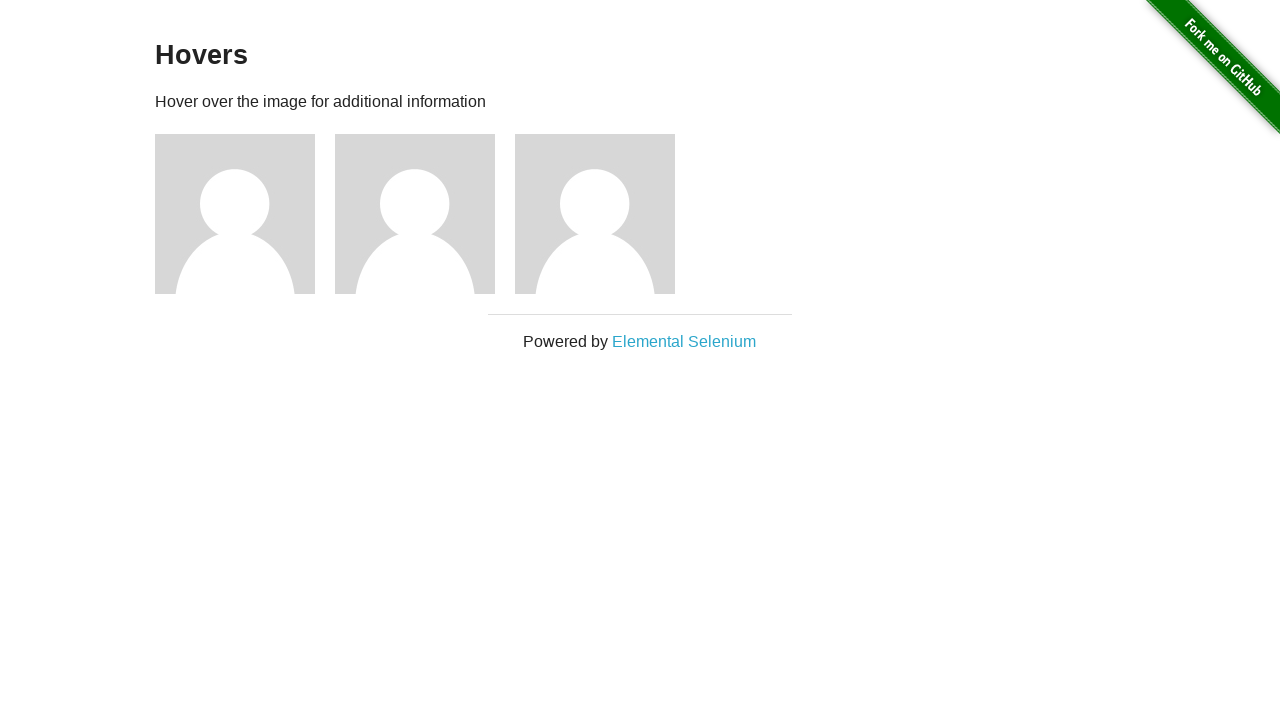

Re-fetched all profile link elements after navigation
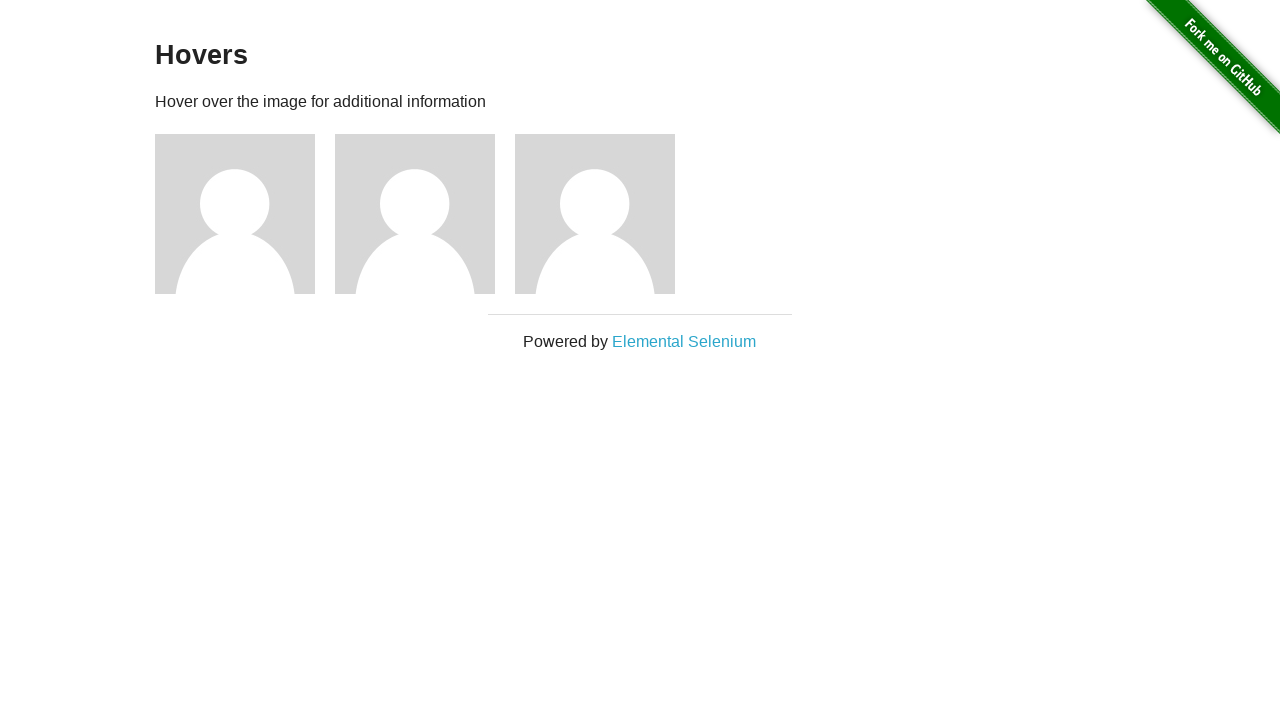

Verified username 2 is hidden initially
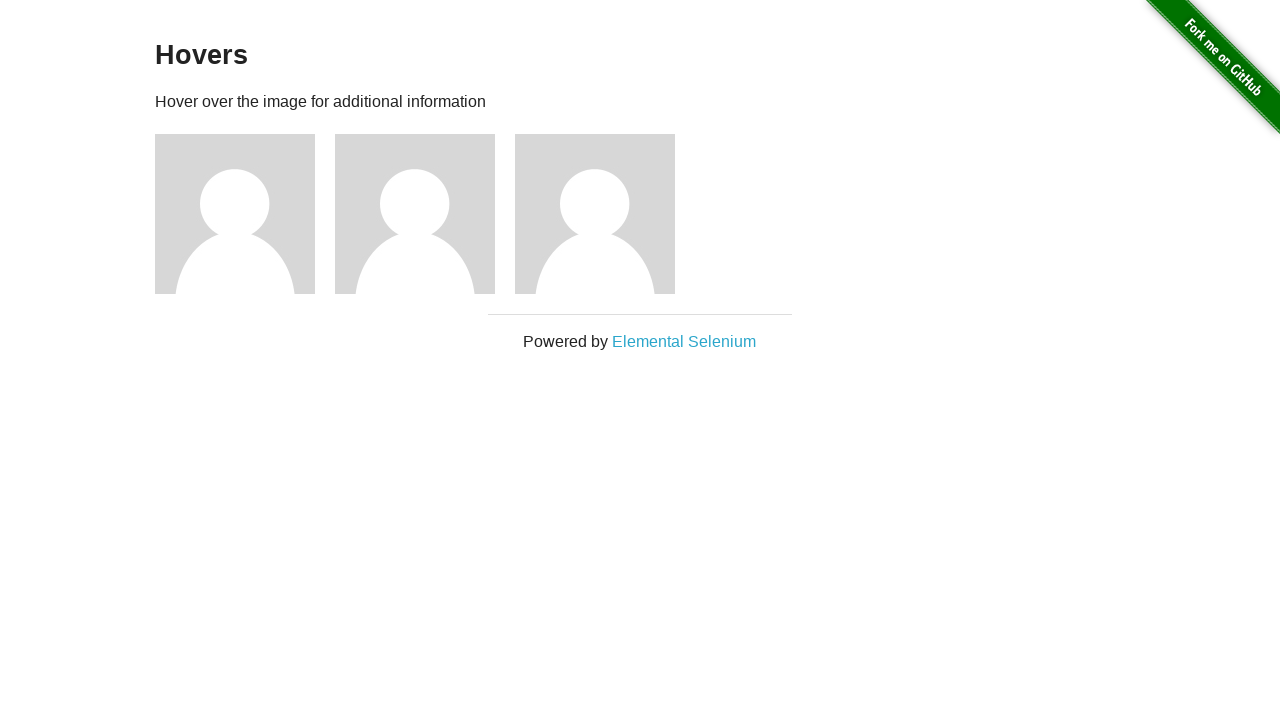

Verified profile link 2 is hidden initially
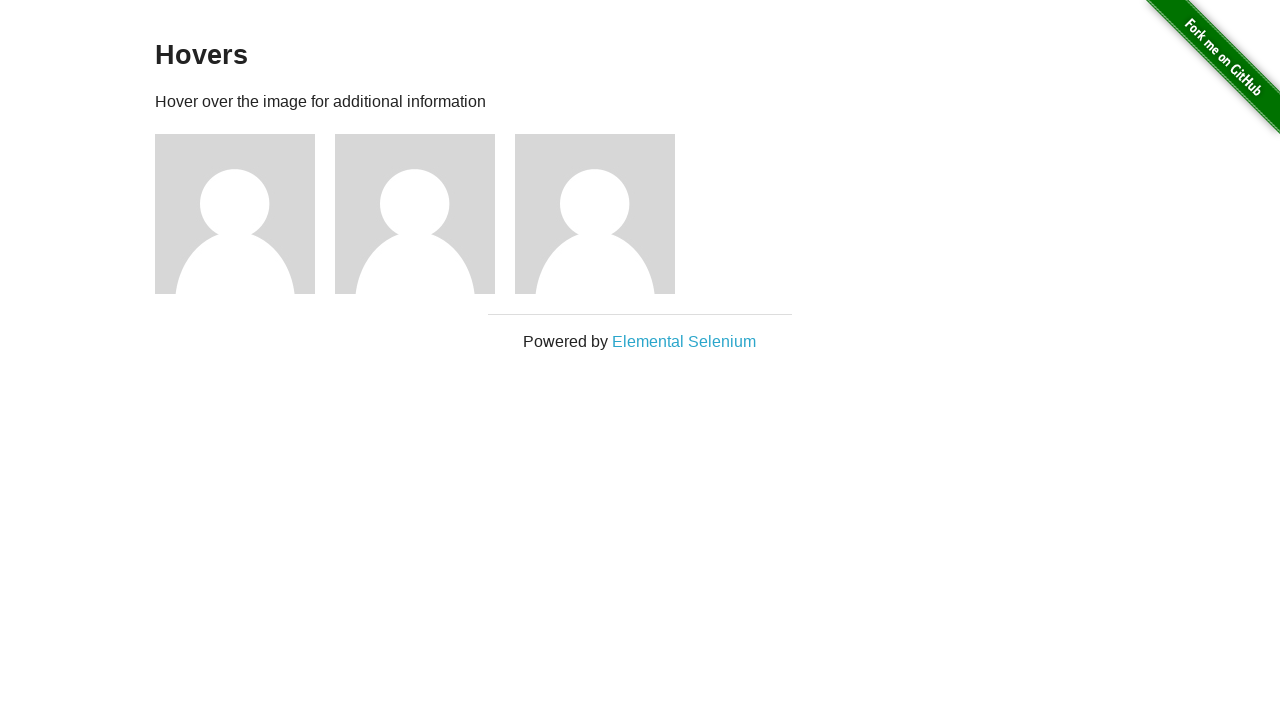

Hovered over profile 2 at (425, 214) on .figure >> nth=1
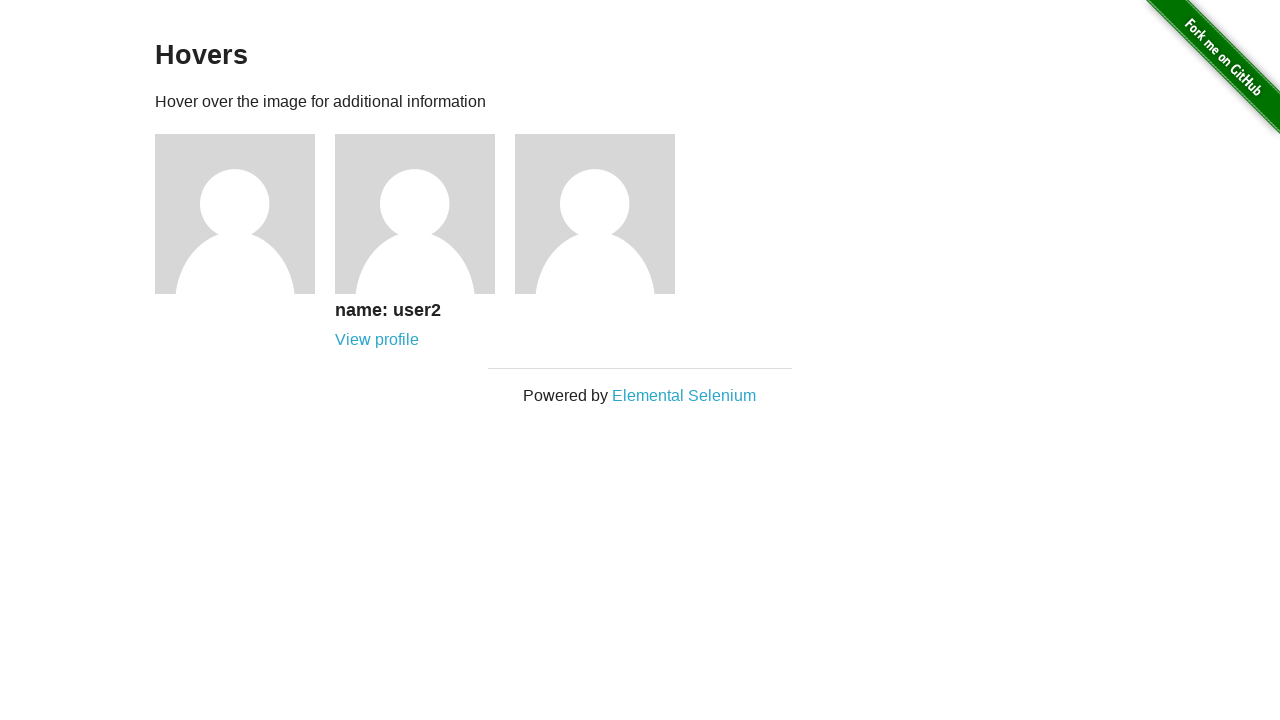

Verified username 2 is now visible on hover
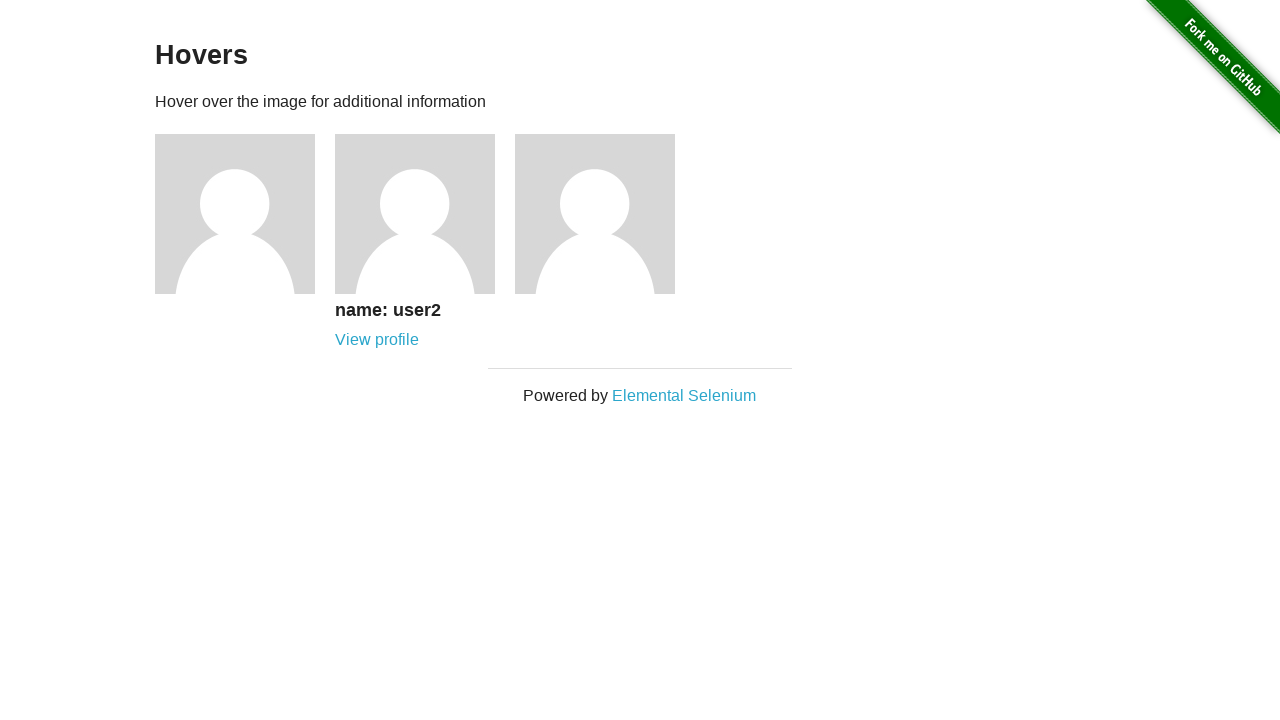

Verified profile link 2 is now visible on hover
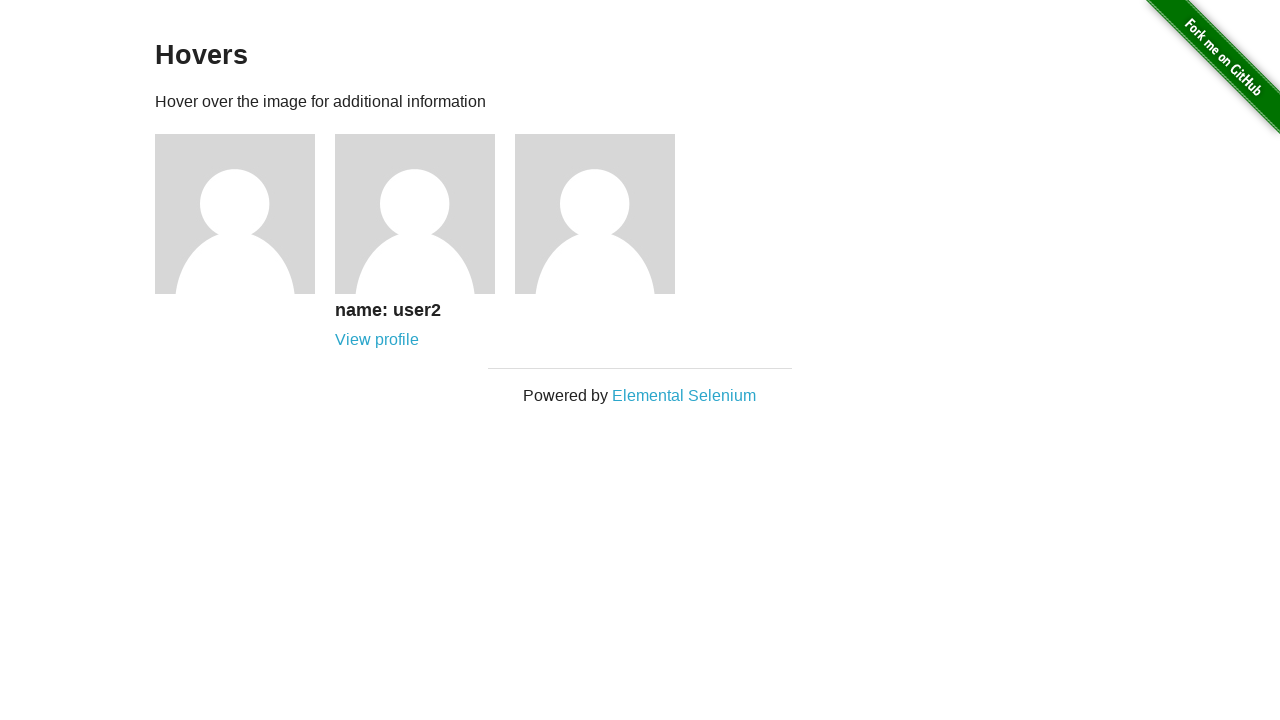

Verified username 2 text content matches expected value 'name: user2'
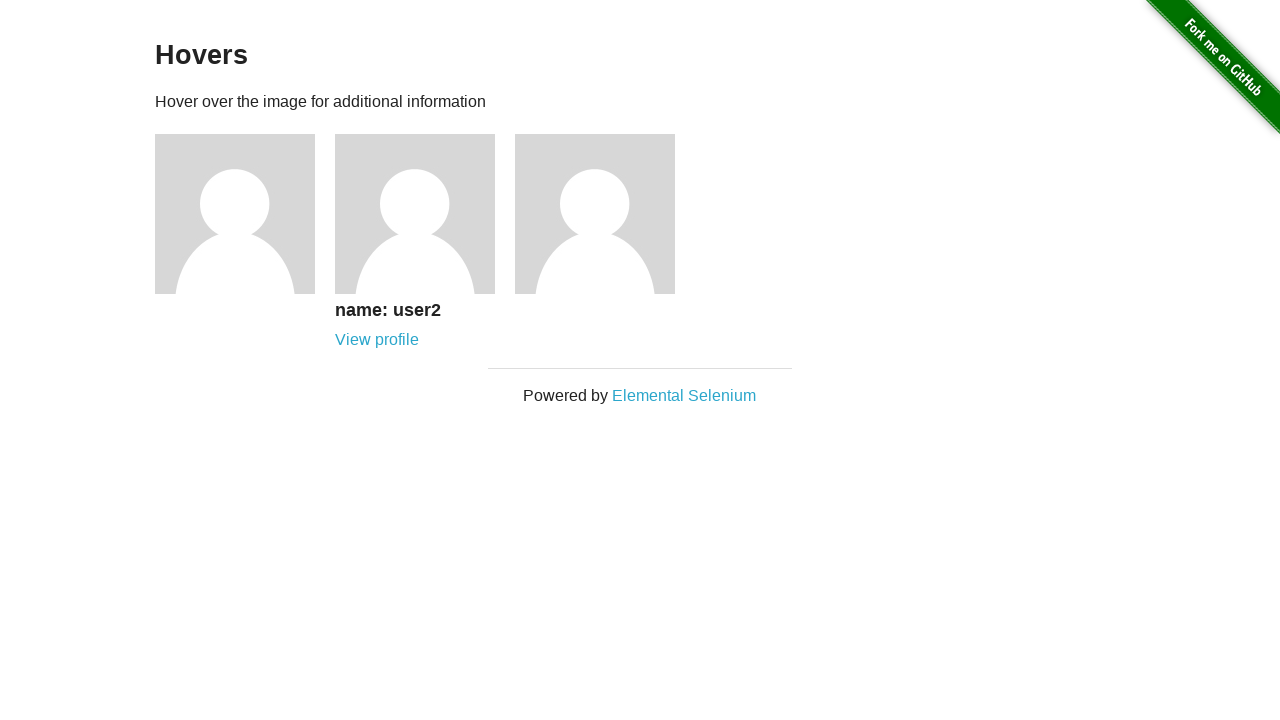

Clicked profile link 2 at (377, 340) on xpath=//a[text()='View profile'] >> nth=1
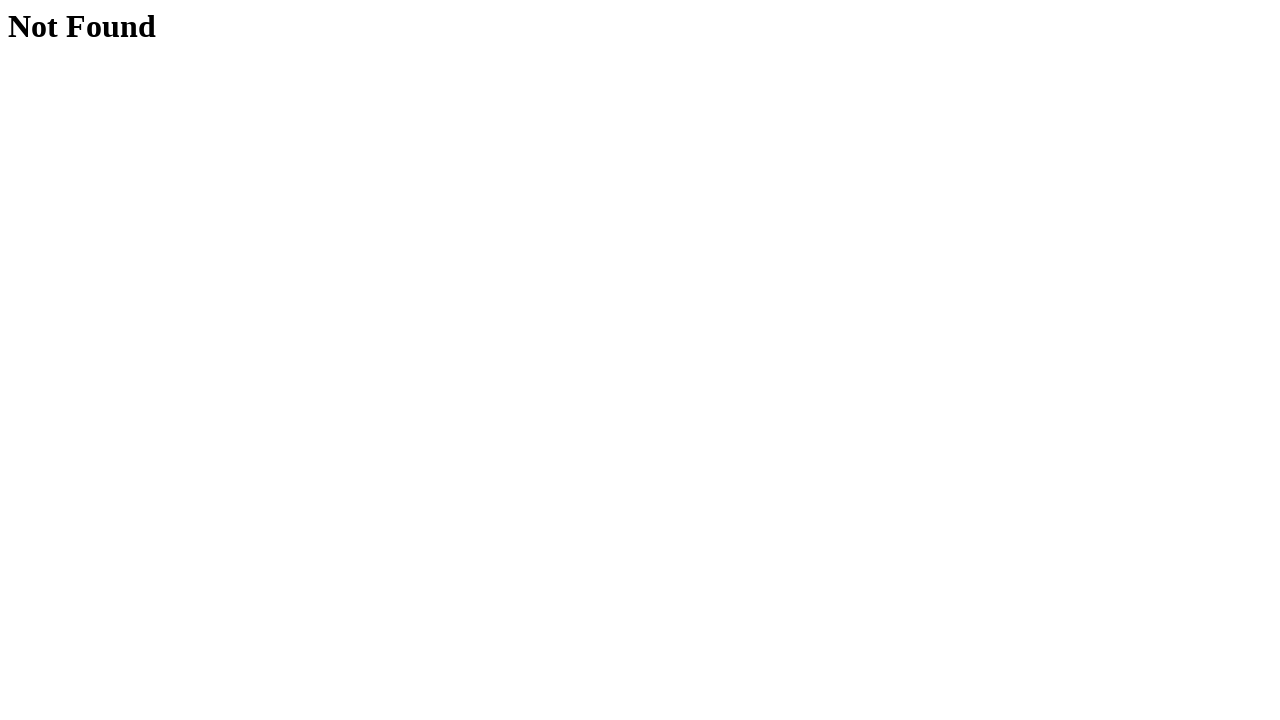

Navigated back to hovers page after clicking profile 2
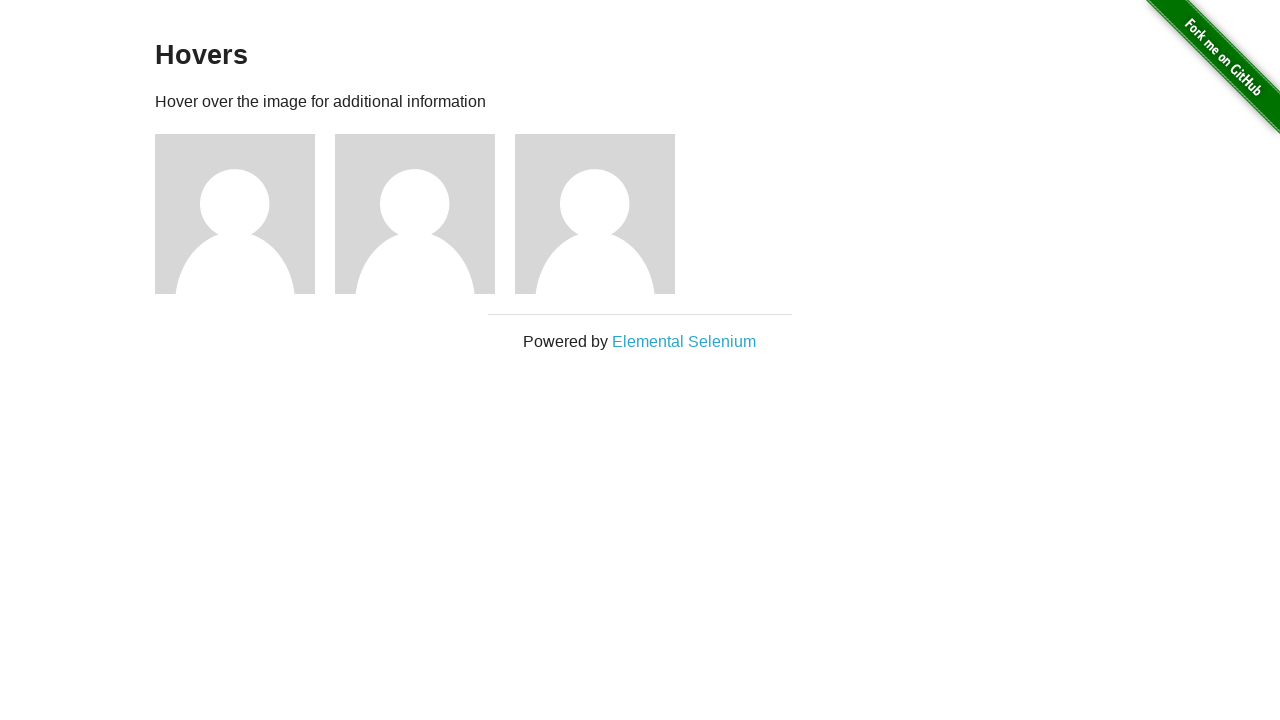

Re-fetched all user profile card elements after navigation
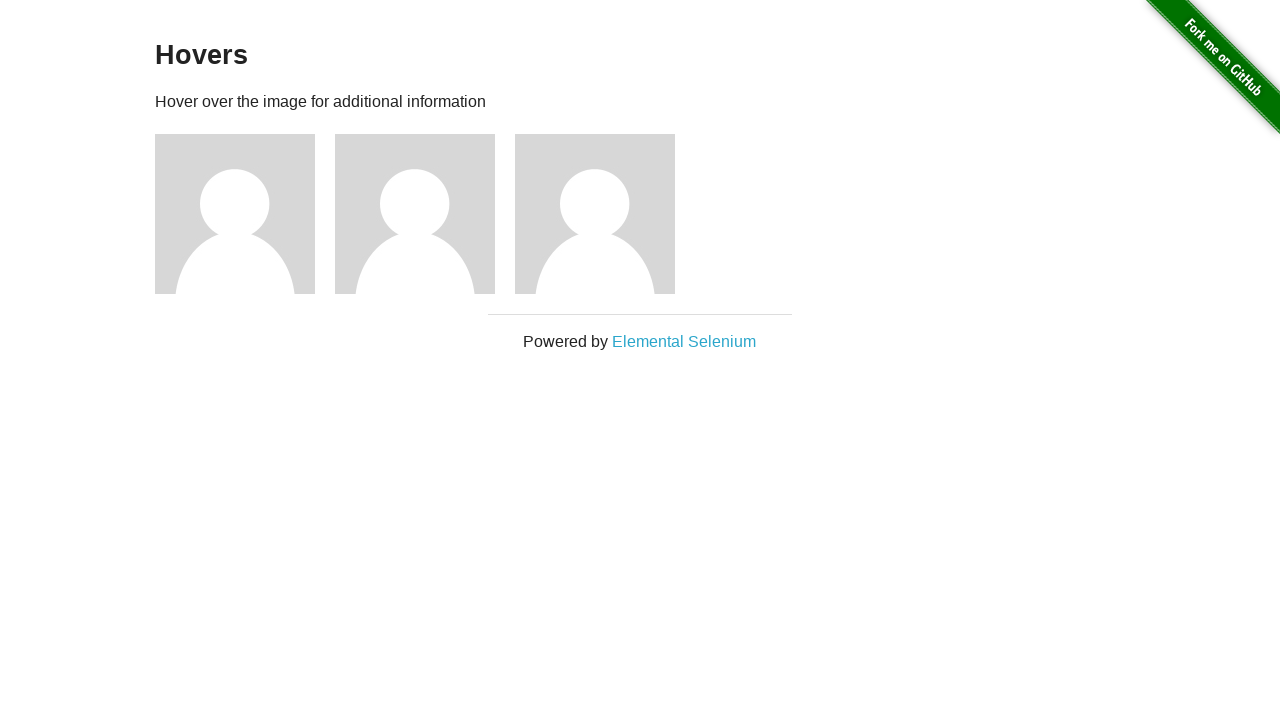

Re-fetched all username elements after navigation
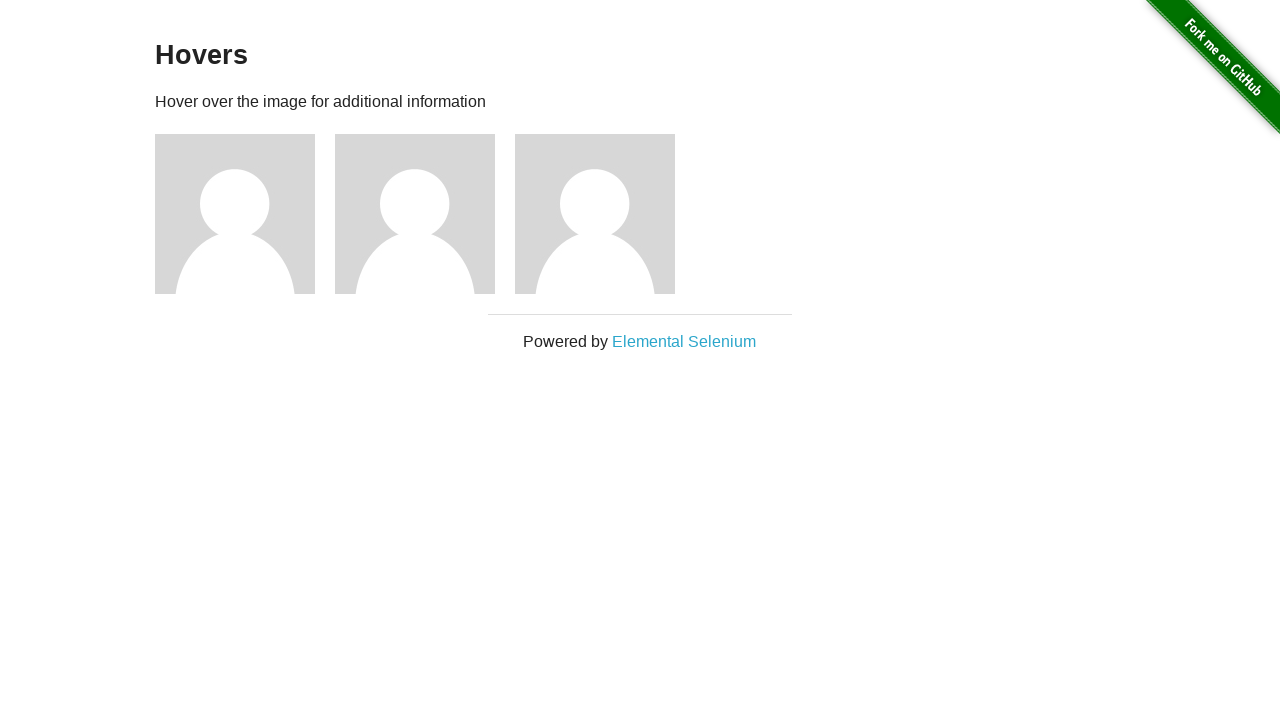

Re-fetched all profile link elements after navigation
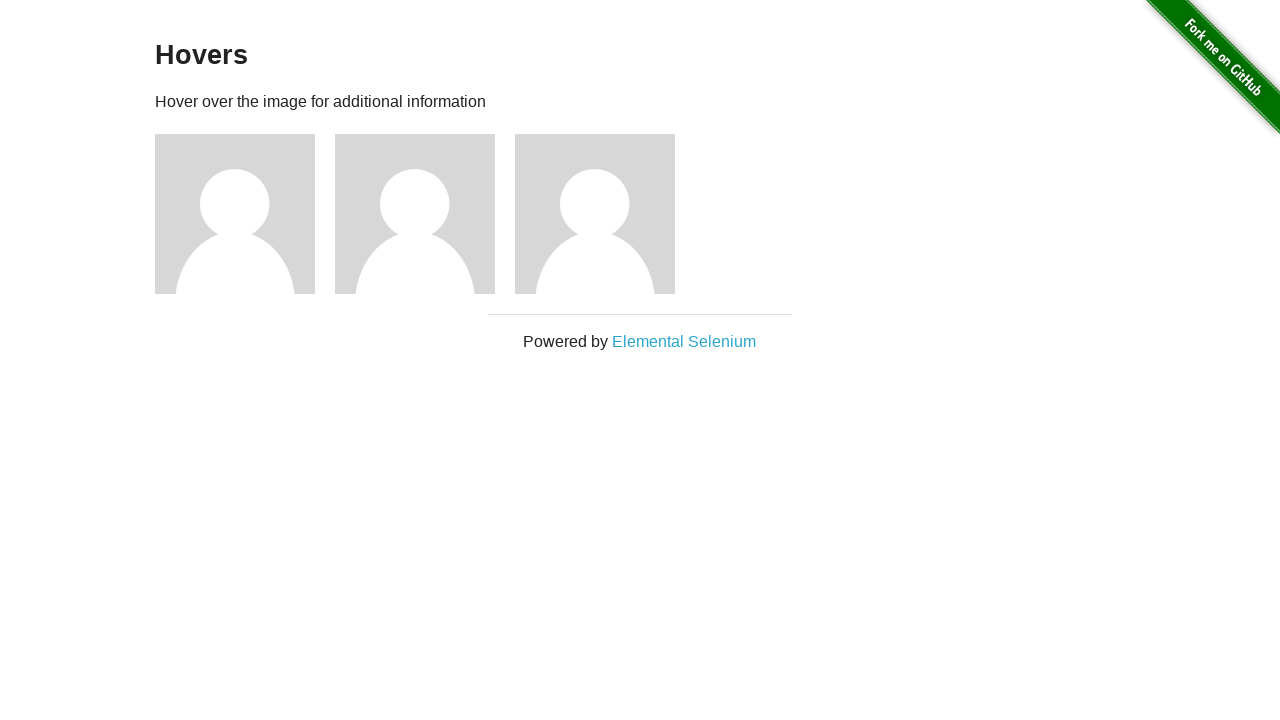

Verified username 3 is hidden initially
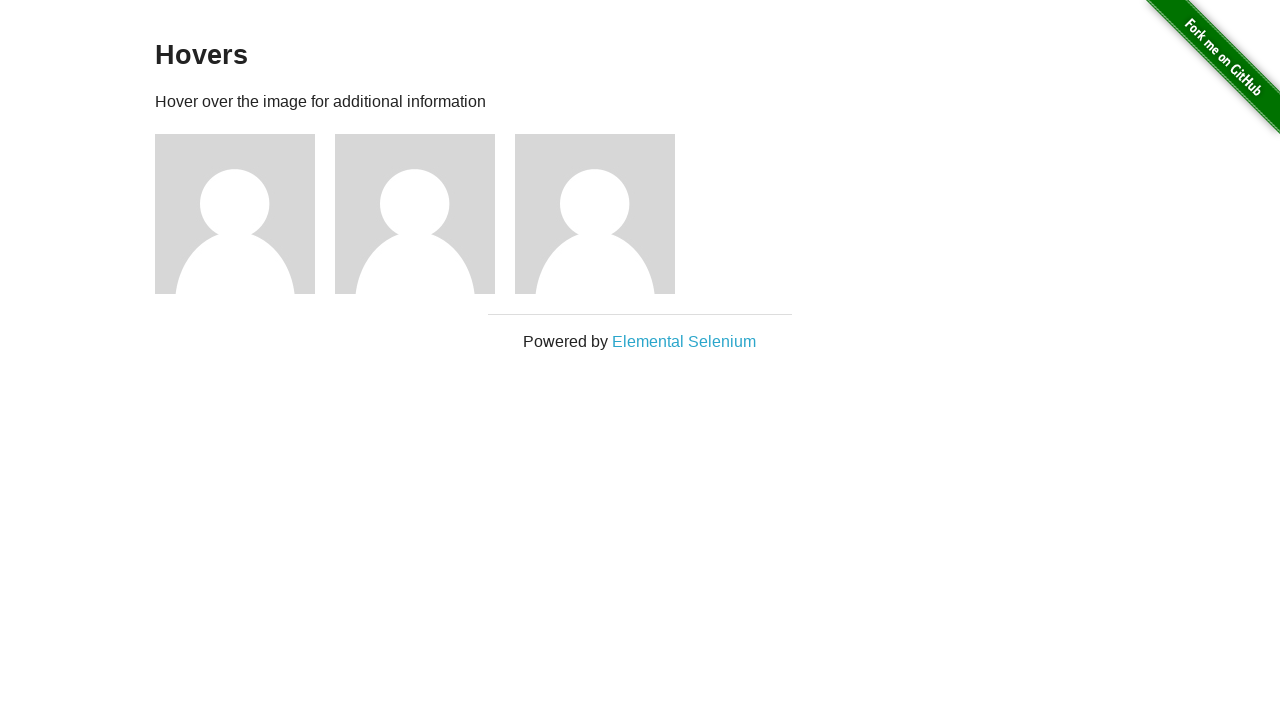

Verified profile link 3 is hidden initially
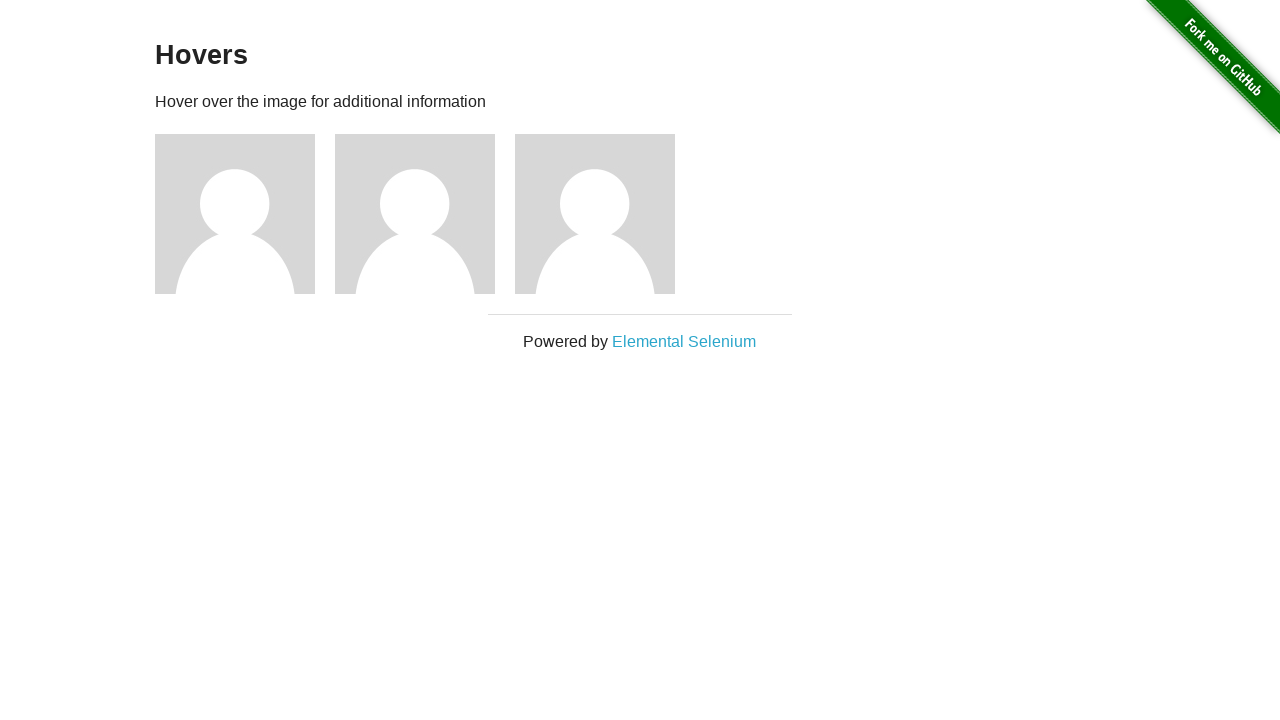

Hovered over profile 3 at (605, 214) on .figure >> nth=2
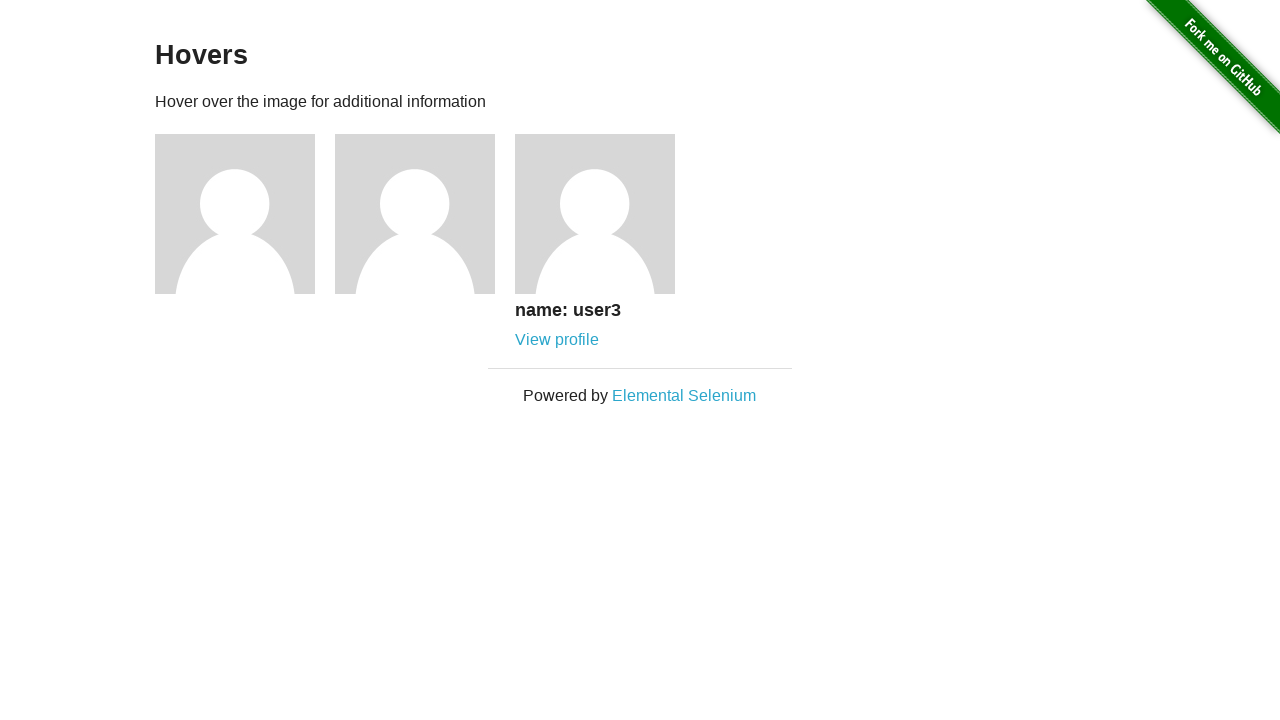

Verified username 3 is now visible on hover
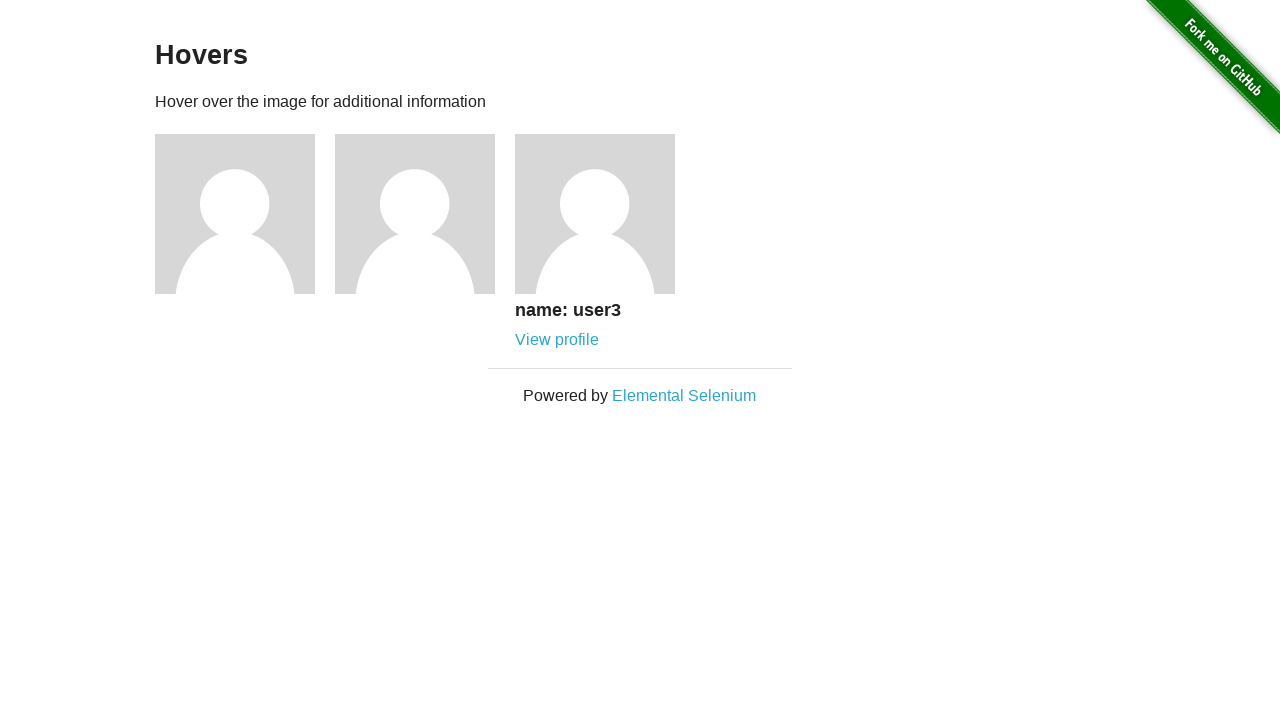

Verified profile link 3 is now visible on hover
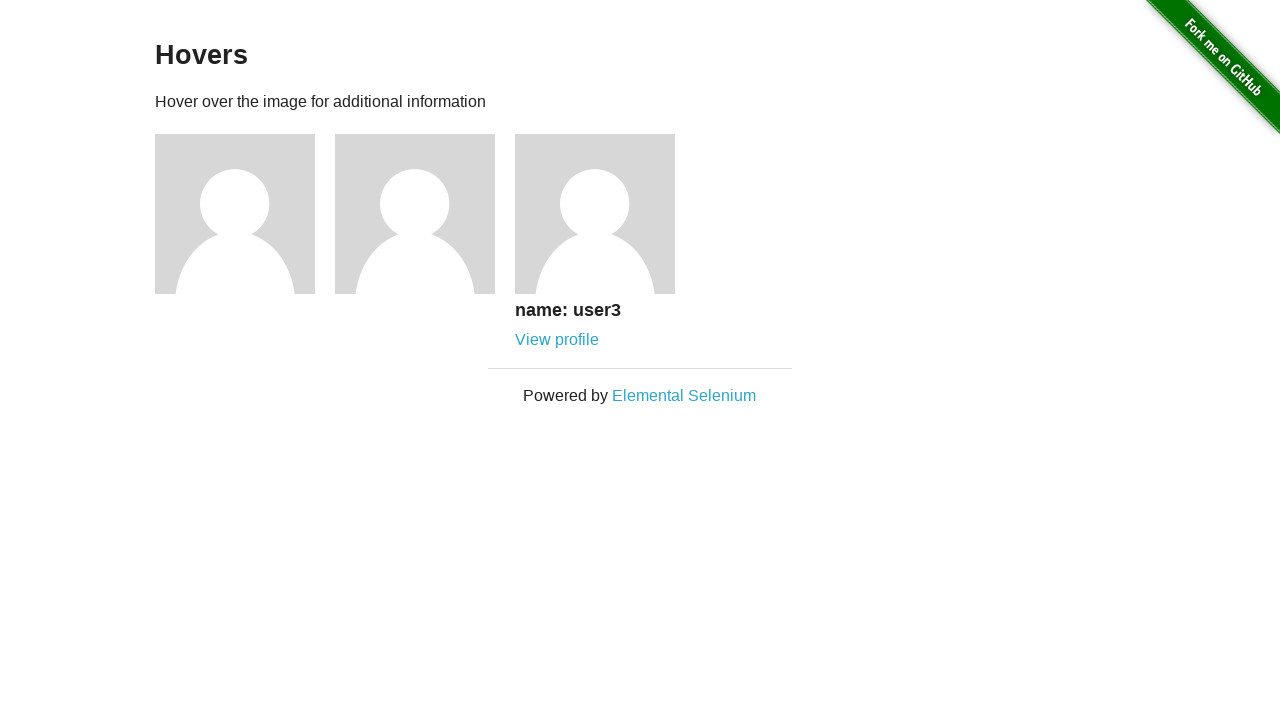

Verified username 3 text content matches expected value 'name: user3'
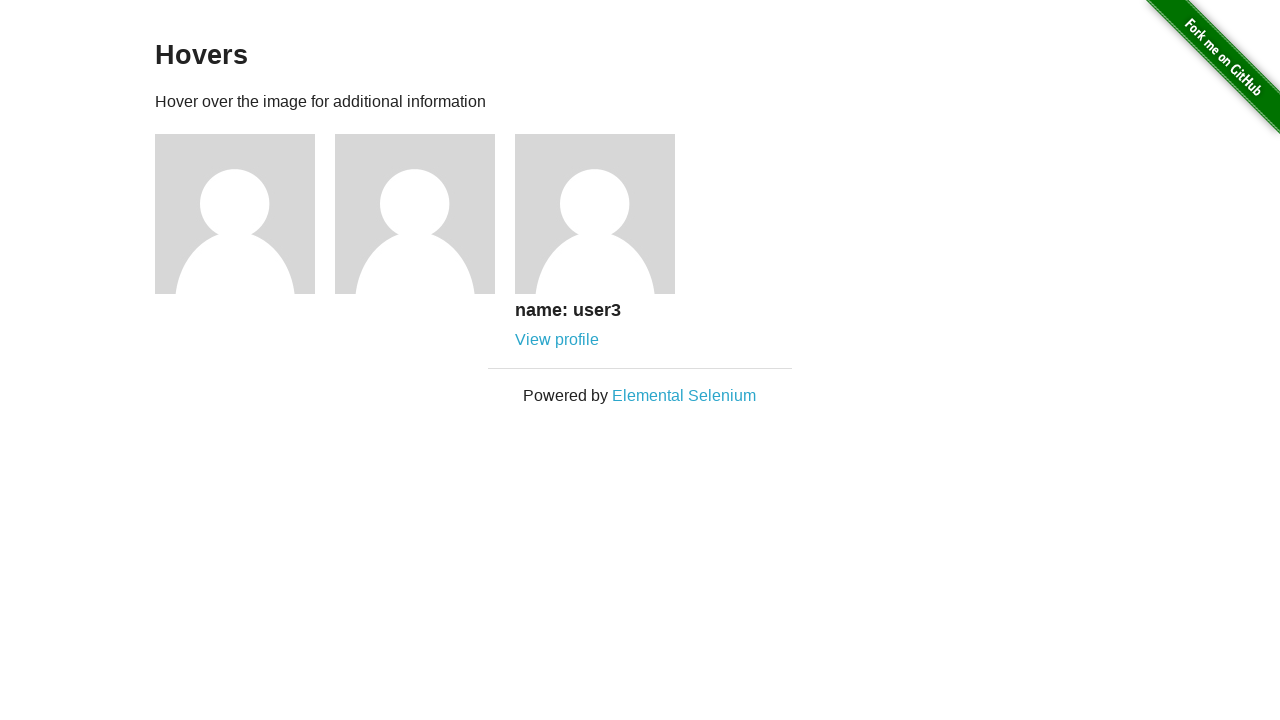

Clicked profile link 3 at (557, 340) on xpath=//a[text()='View profile'] >> nth=2
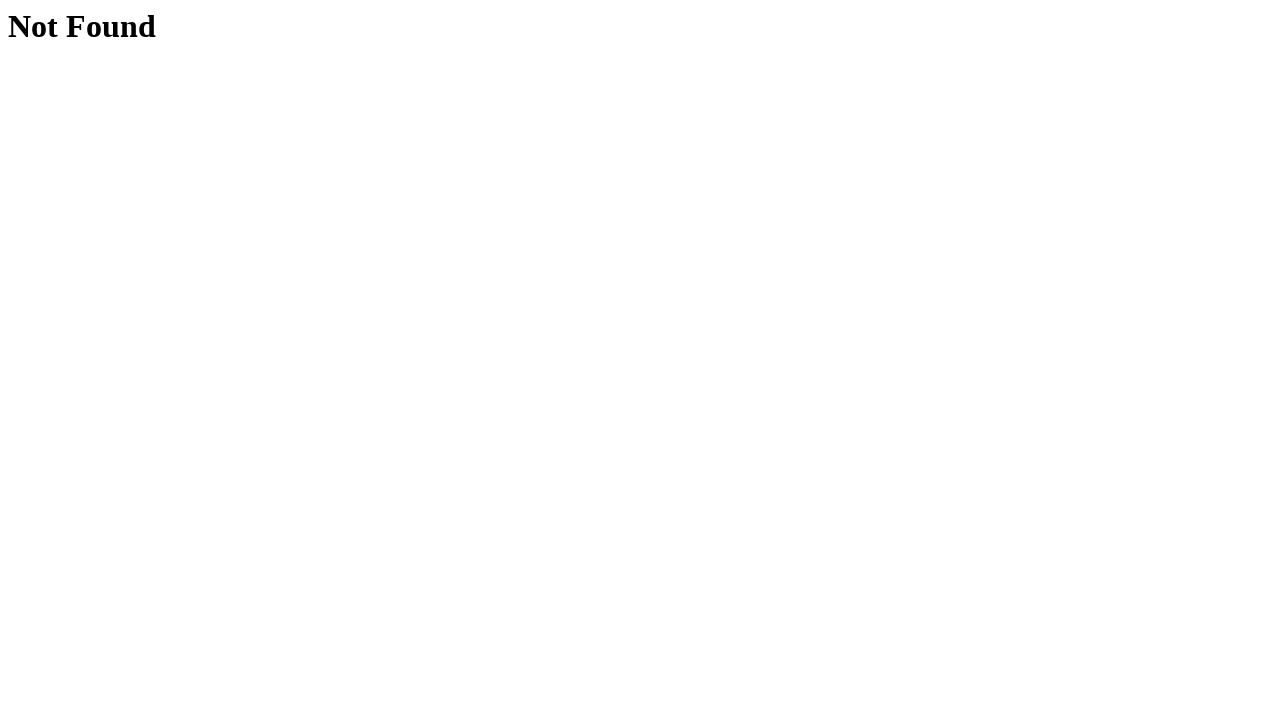

Navigated back to hovers page after clicking profile 3
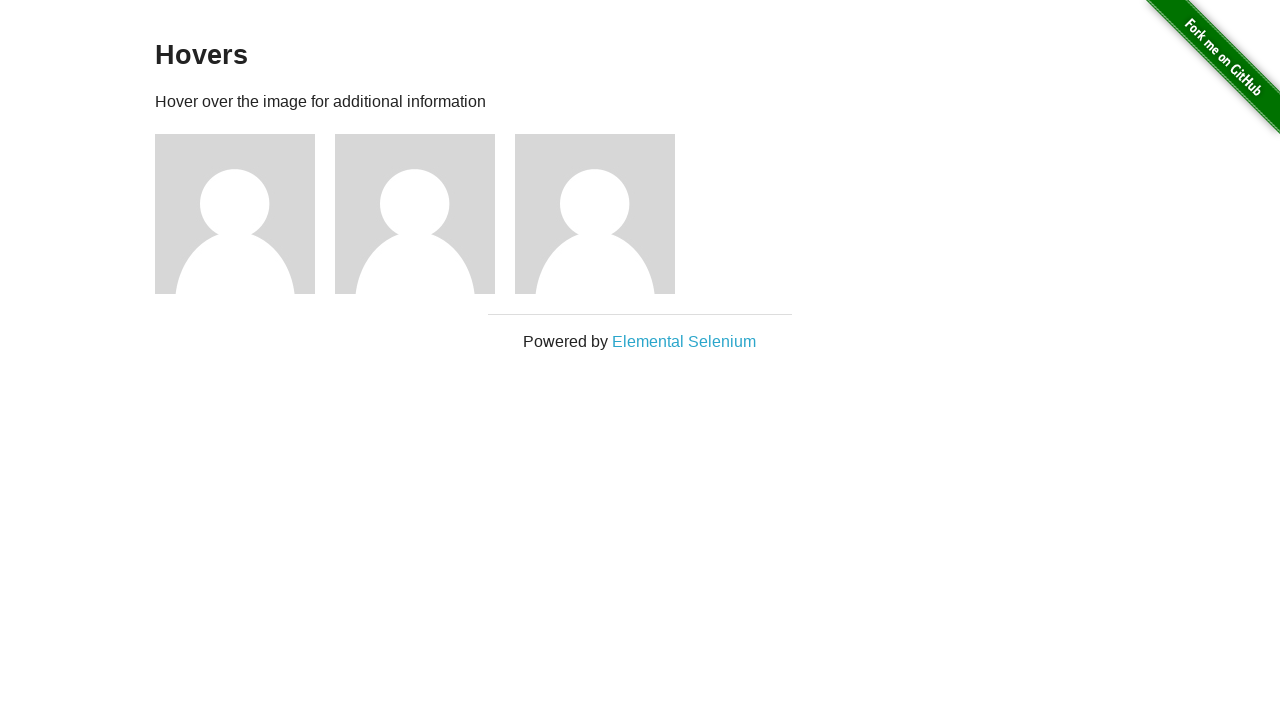

Re-fetched all user profile card elements after navigation
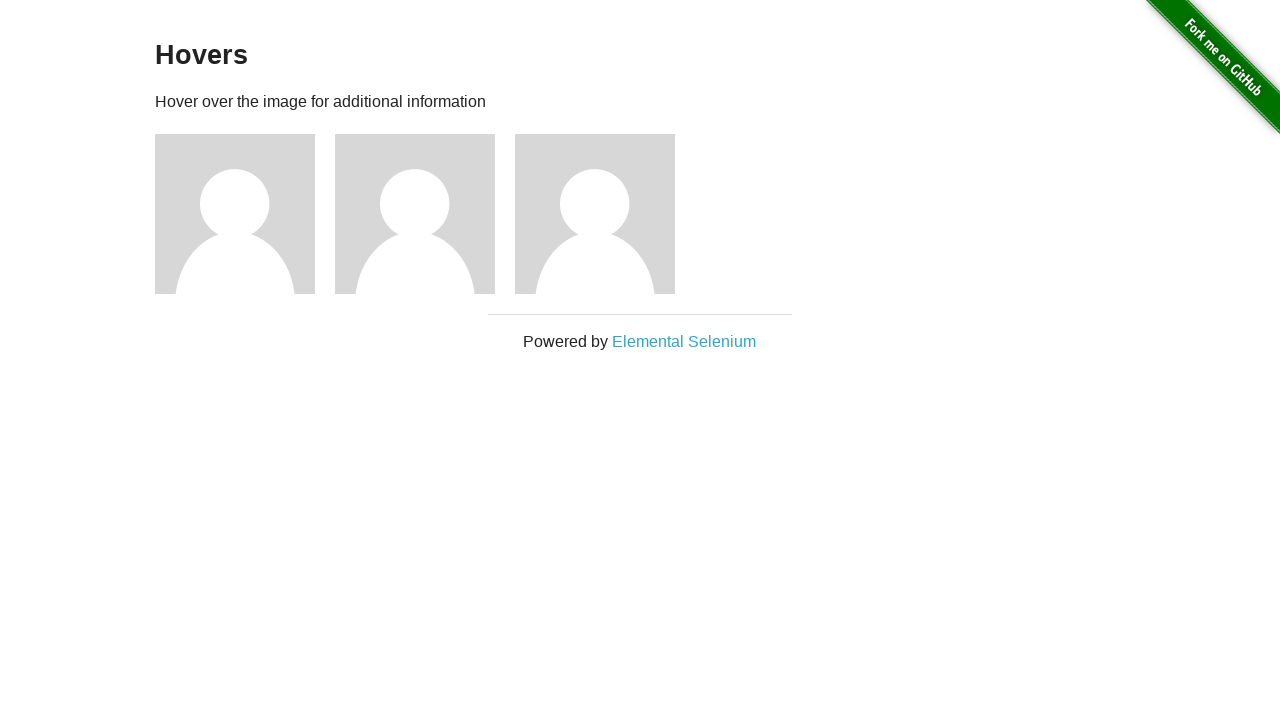

Re-fetched all username elements after navigation
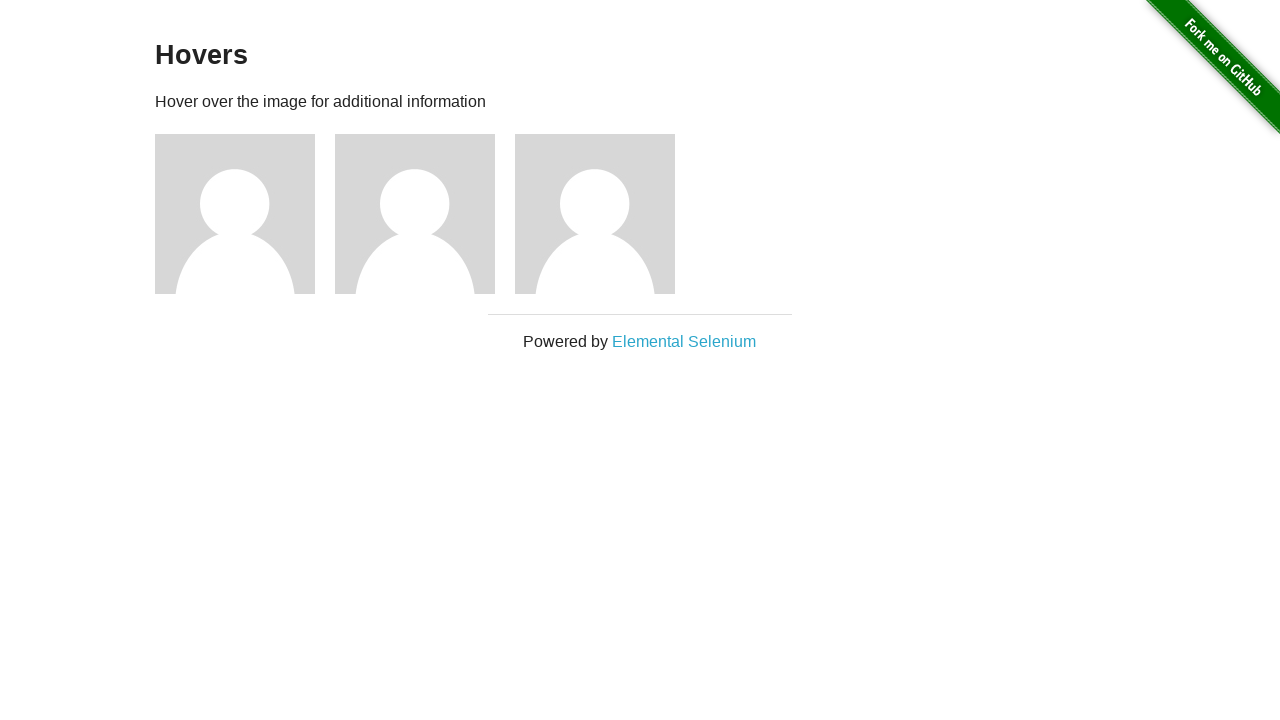

Re-fetched all profile link elements after navigation
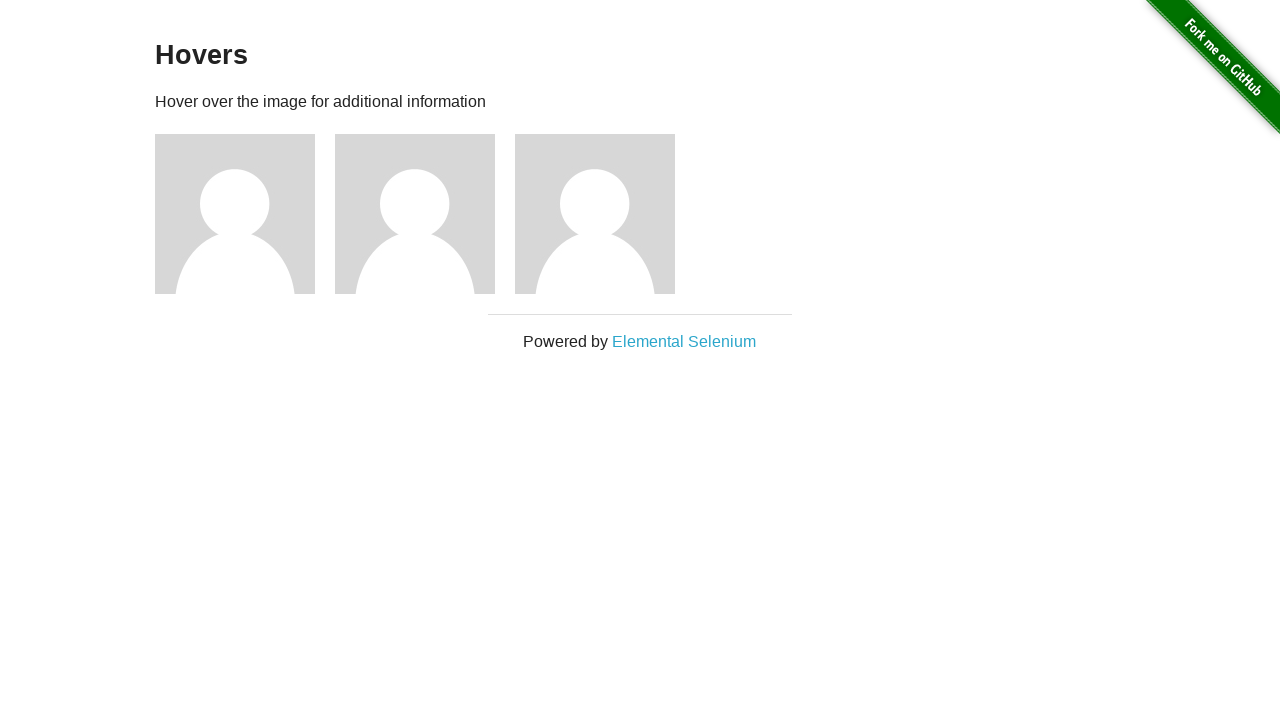

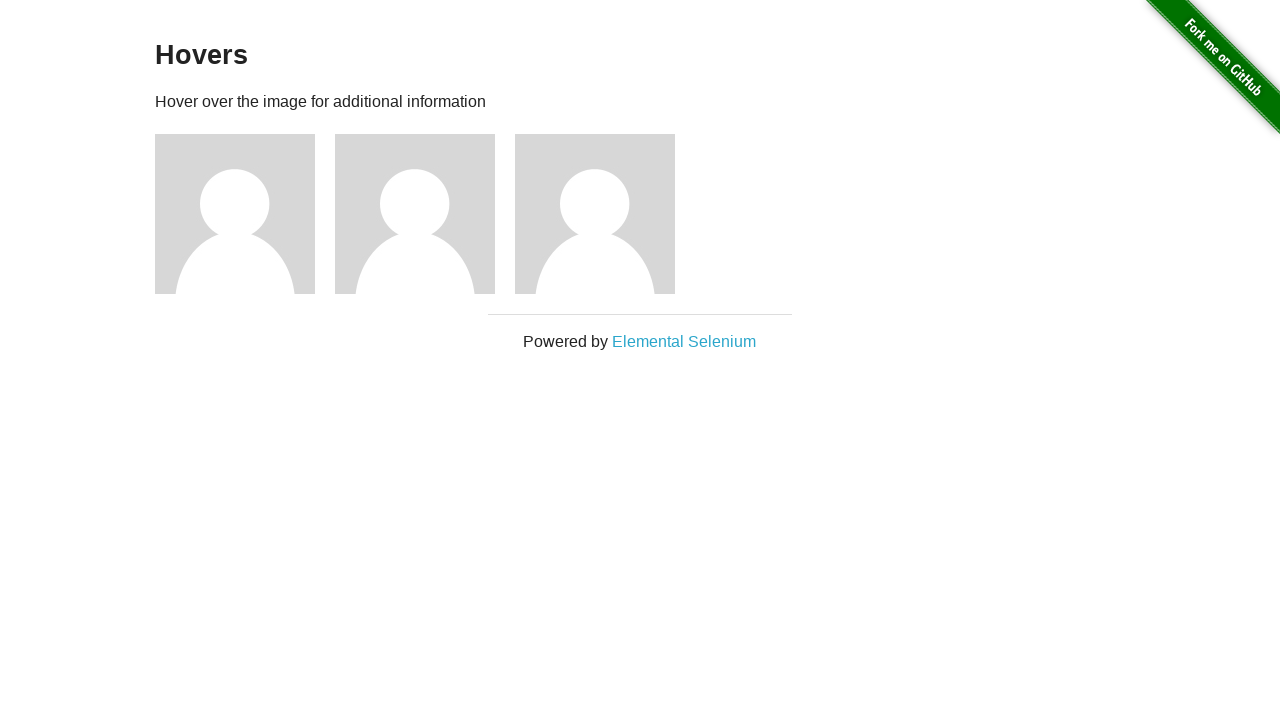